Tests drag and drop functionality using the drag-and-drop method by dragging column A to column B and verifying the text swap

Starting URL: https://the-internet.herokuapp.com/drag_and_drop

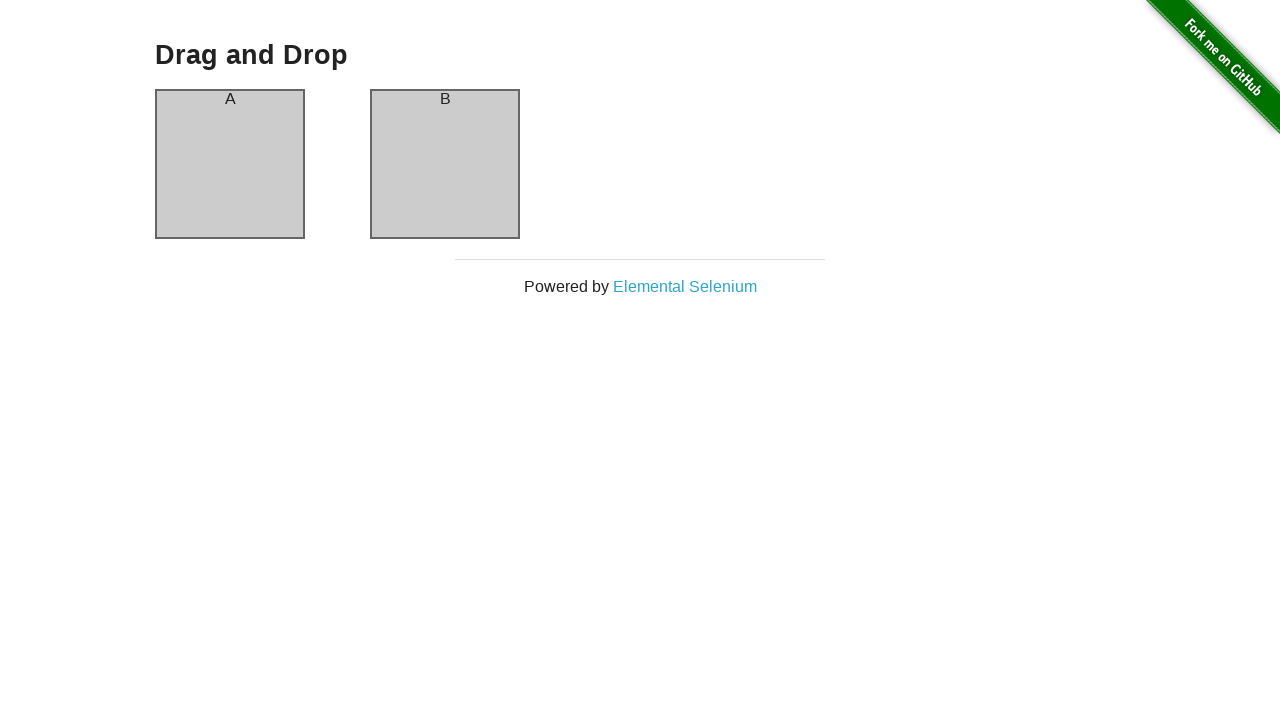

Waited for column A selector to load
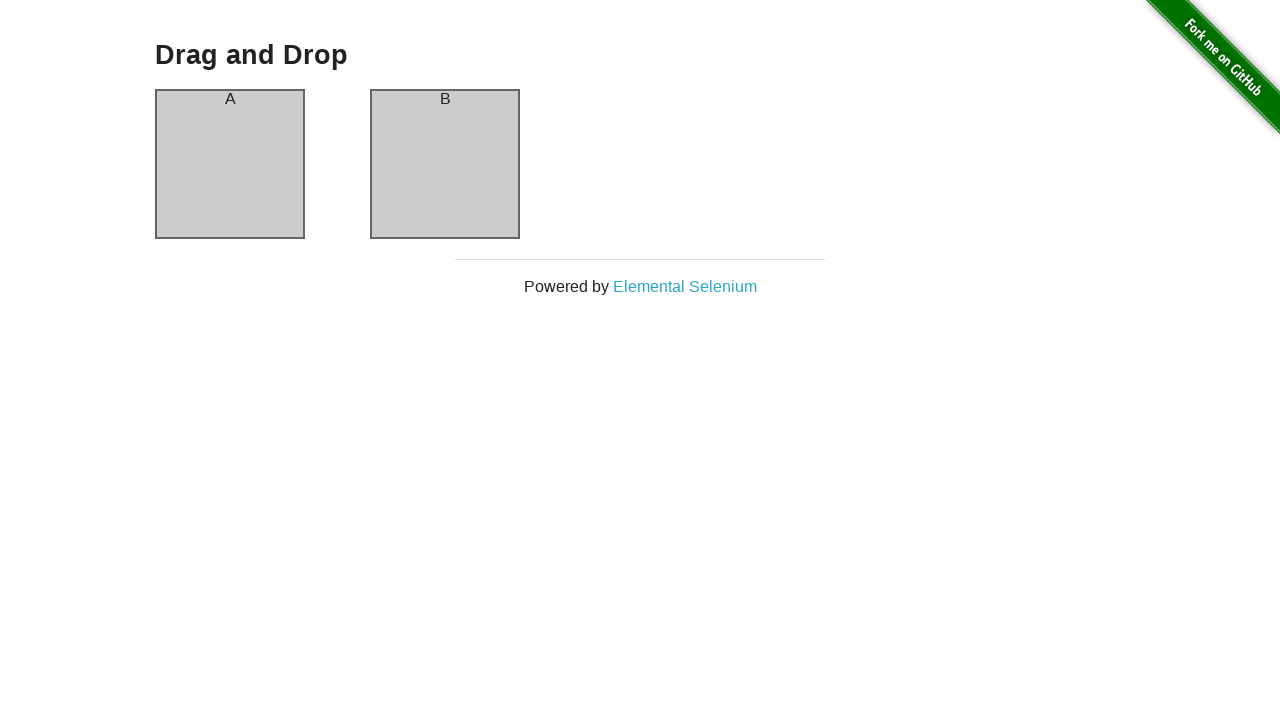

Verified column A contains text 'A'
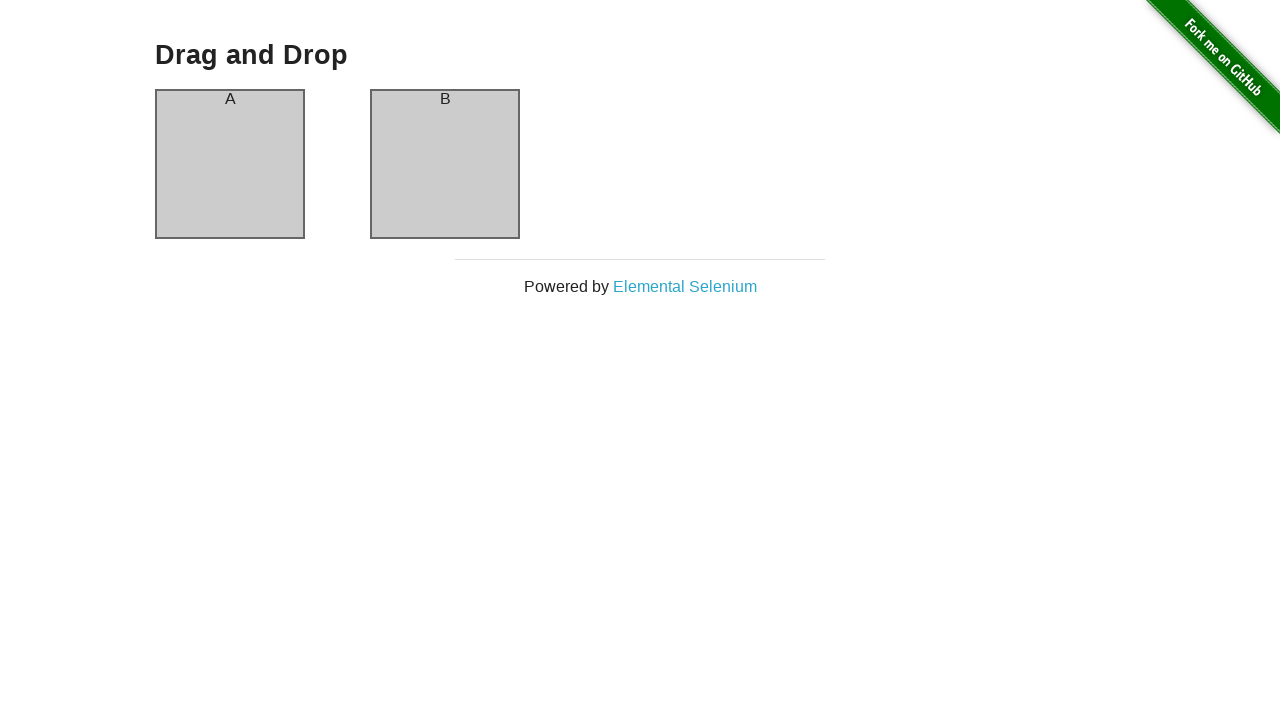

Verified column B contains text 'B'
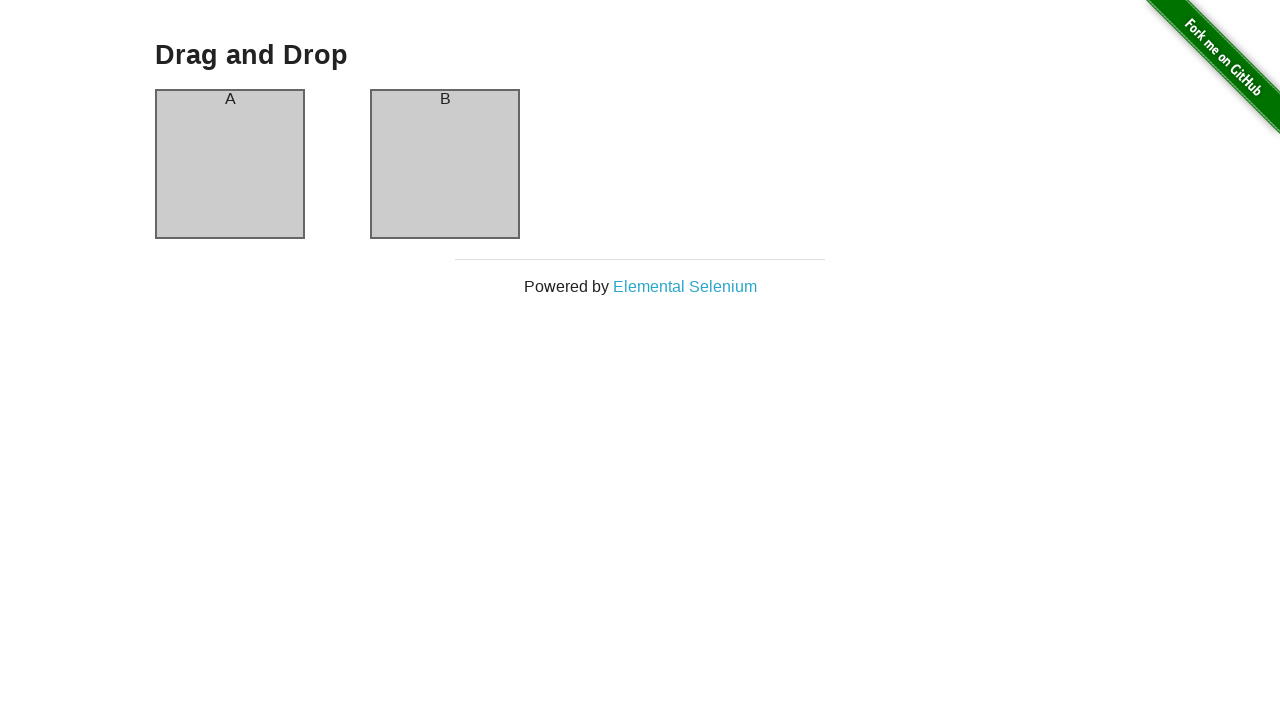

Dragged column A to column B at (445, 164)
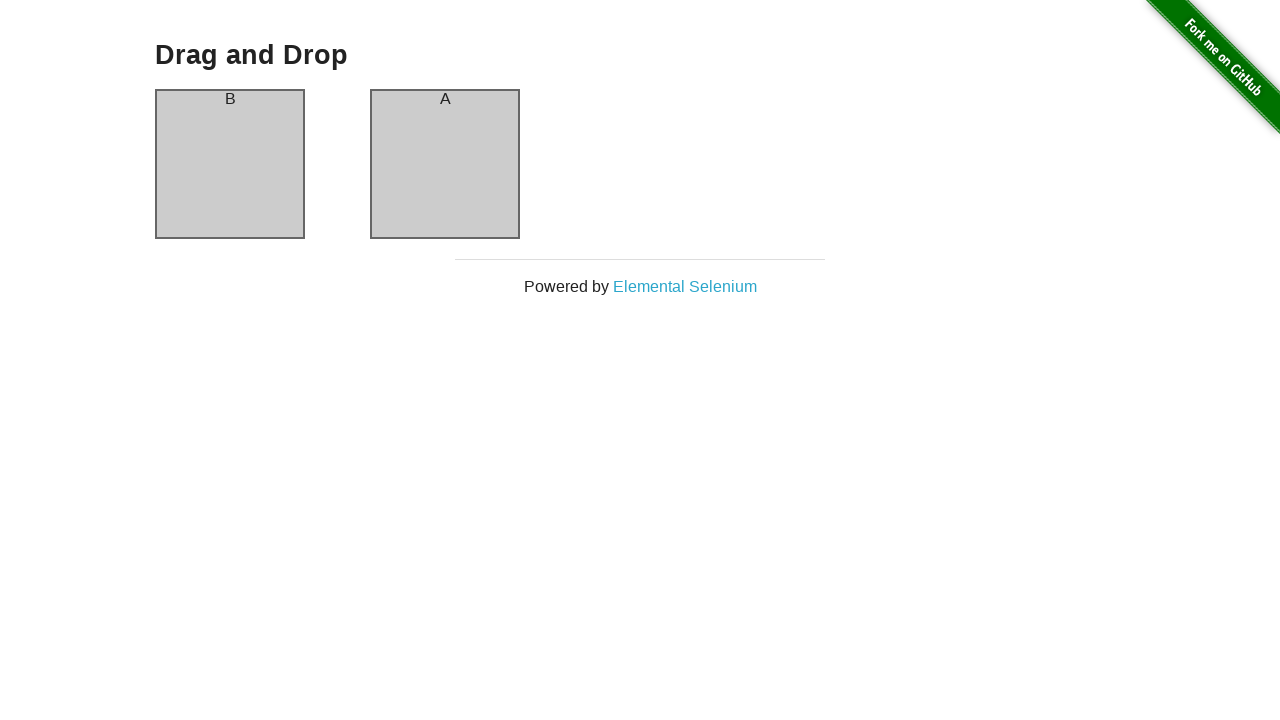

Waited for column A to contain text 'B' after drag and drop
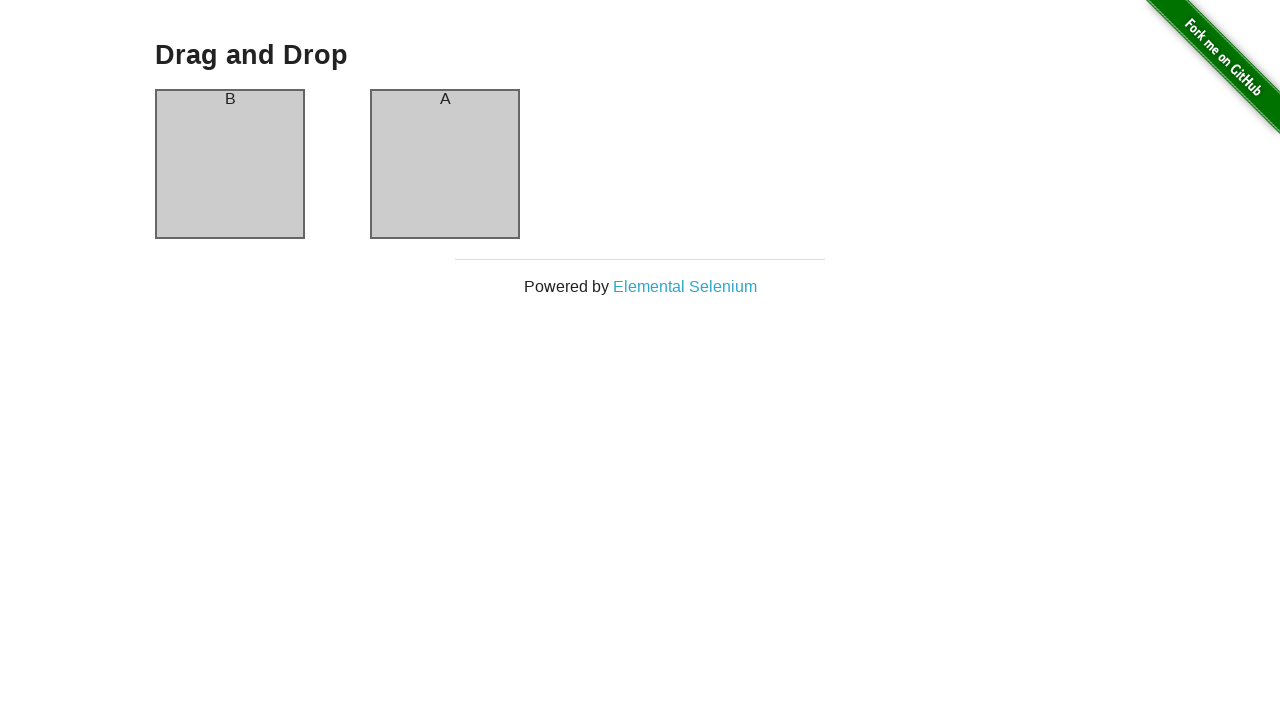

Verified column B contains text 'A' after drag and drop swap
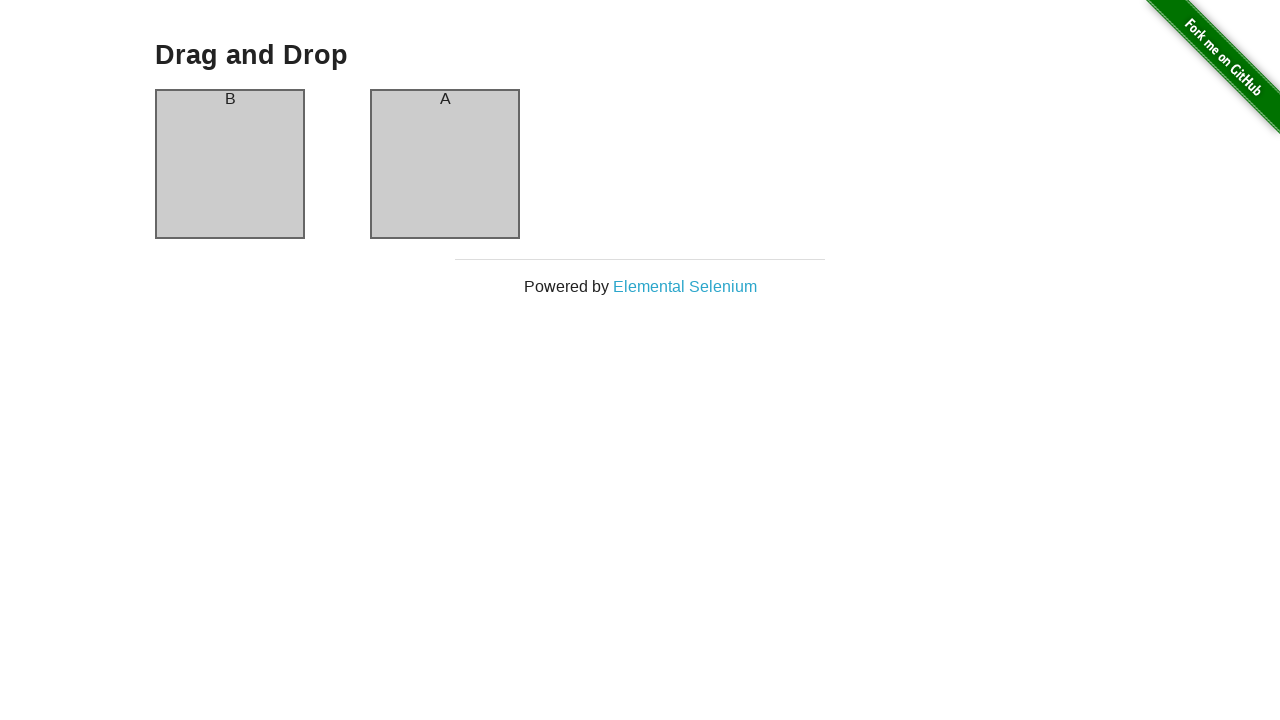

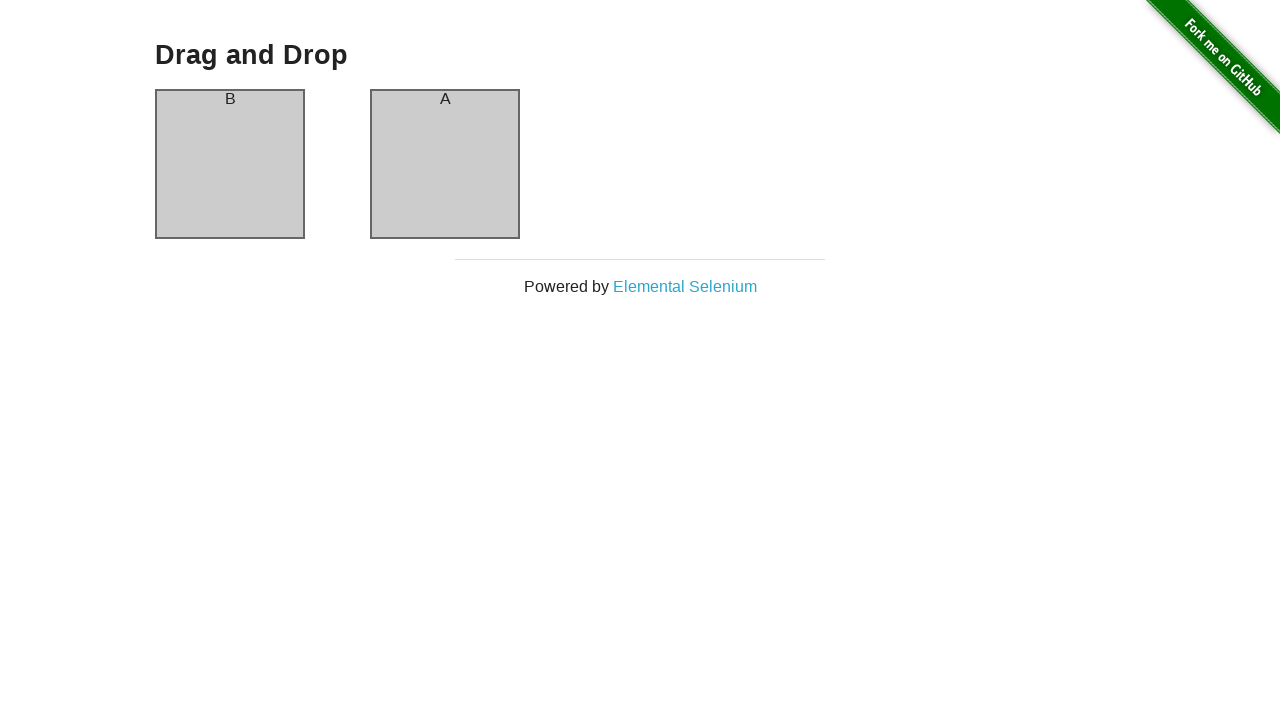